Counts the number of checkboxes on the page

Starting URL: https://rahulshettyacademy.com/AutomationPractice/

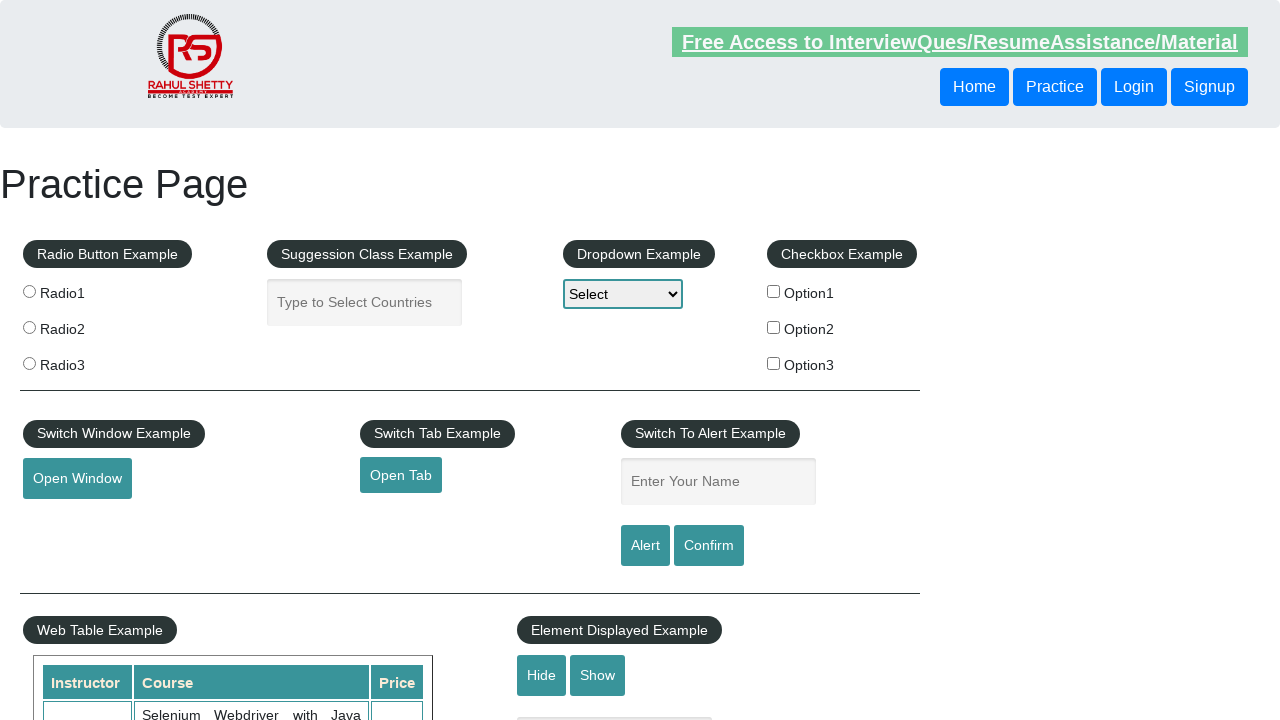

Navigated to AutomationPractice page
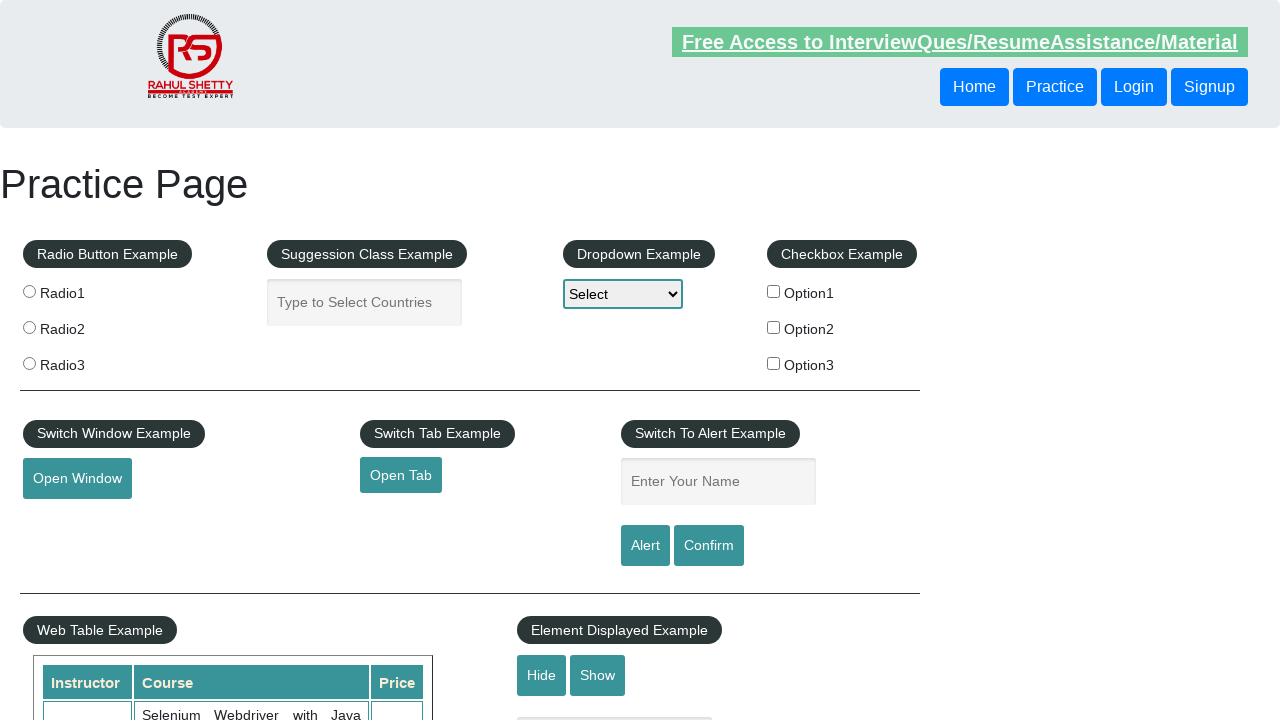

Counted 3 checkboxes on the page
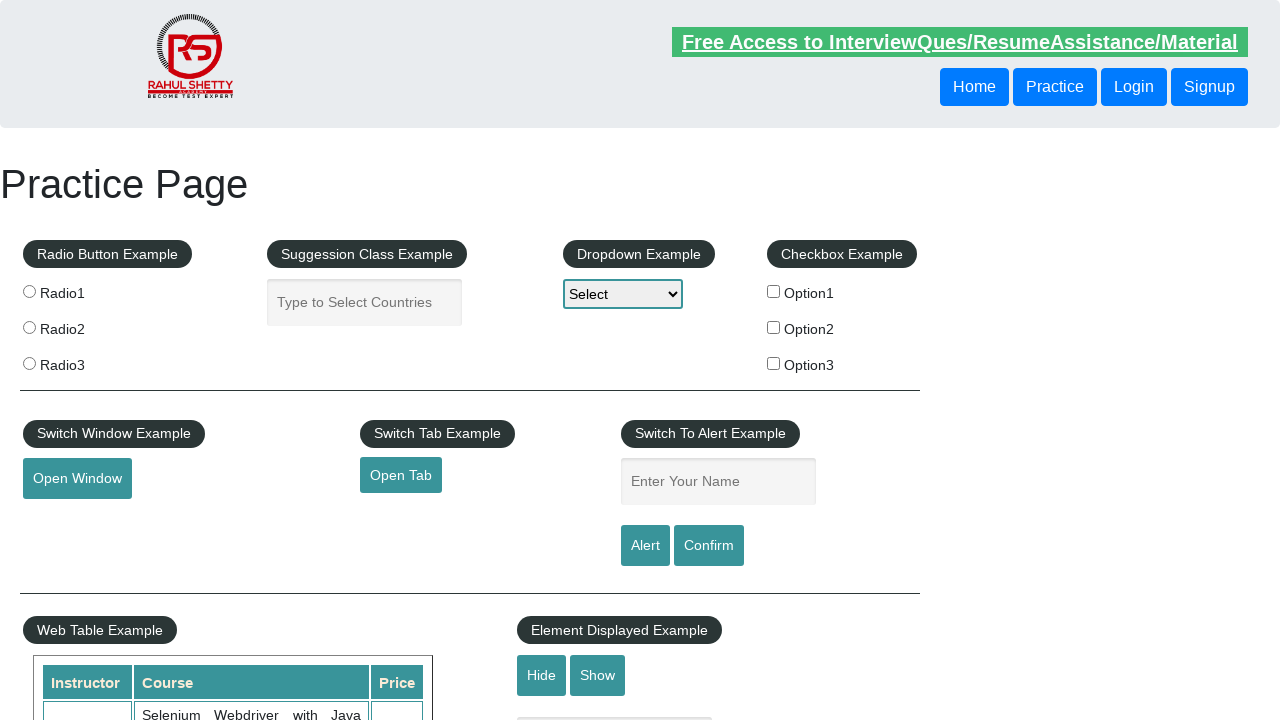

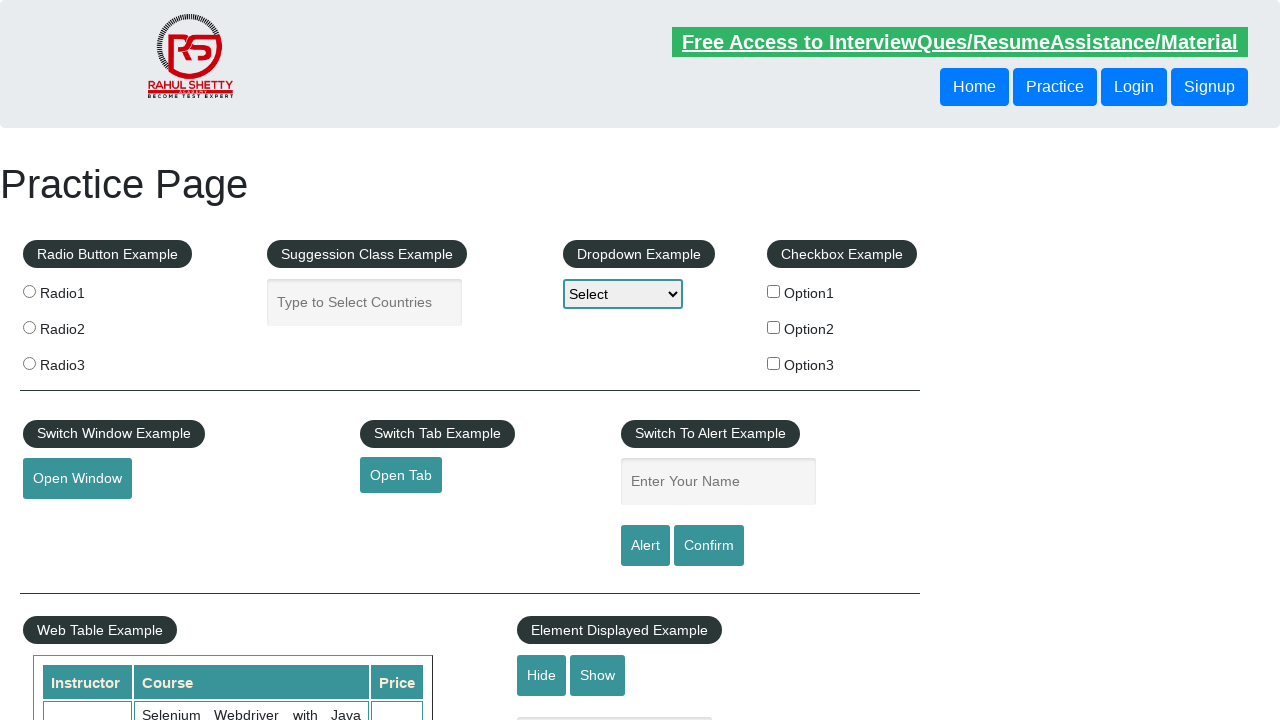